Tests dropdown selection functionality by selecting an option from a dropdown menu

Starting URL: https://rahulshettyacademy.com/AutomationPractice/

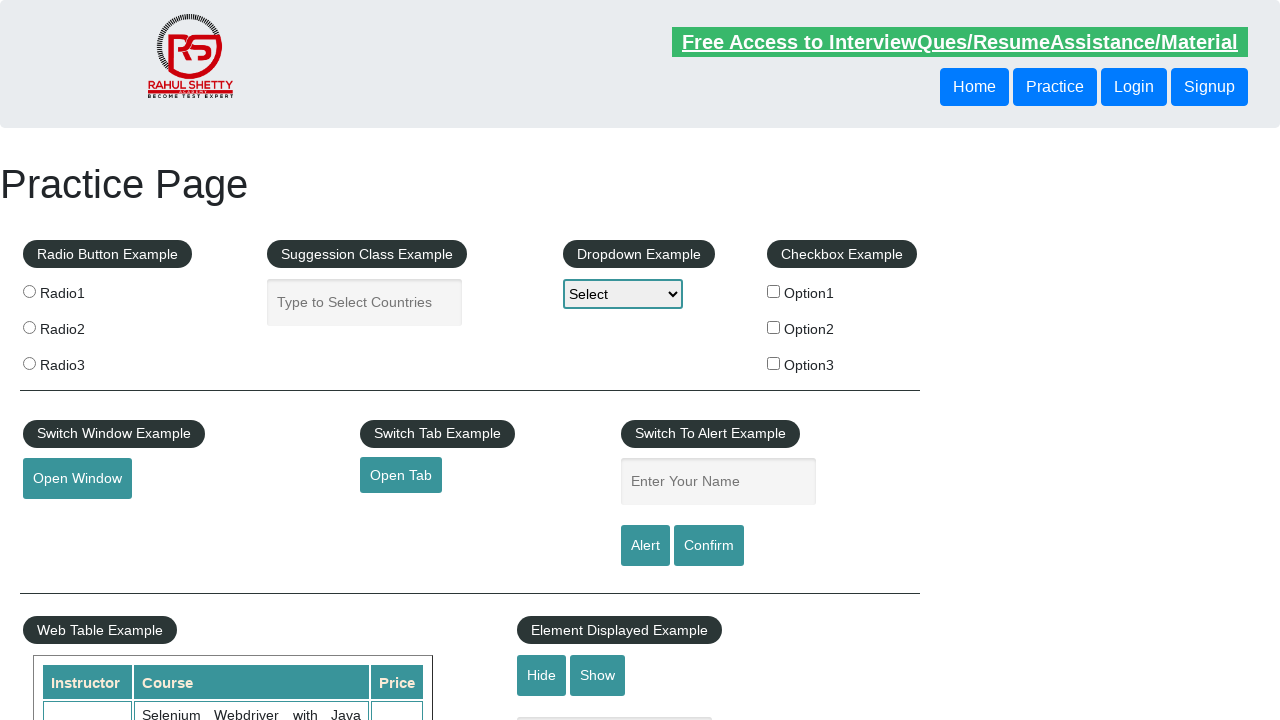

Navigated to AutomationPractice page
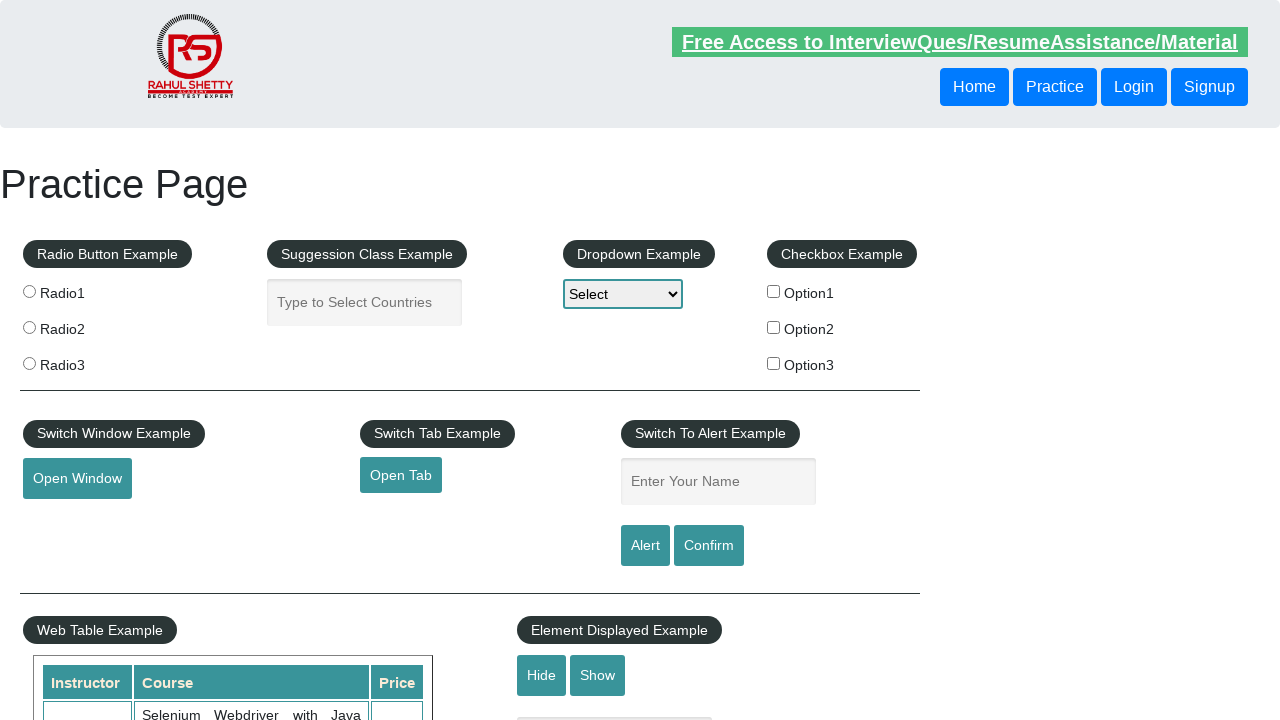

Selected 'option1' from dropdown menu on select#dropdown-class-example
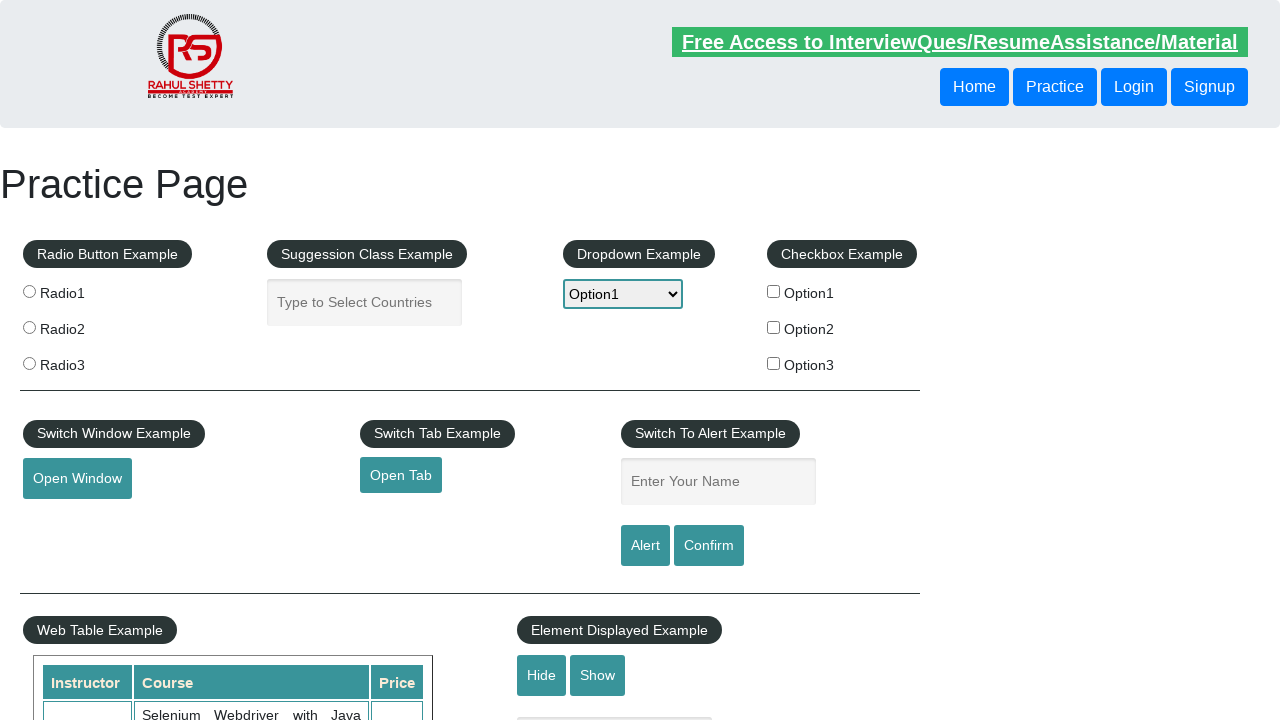

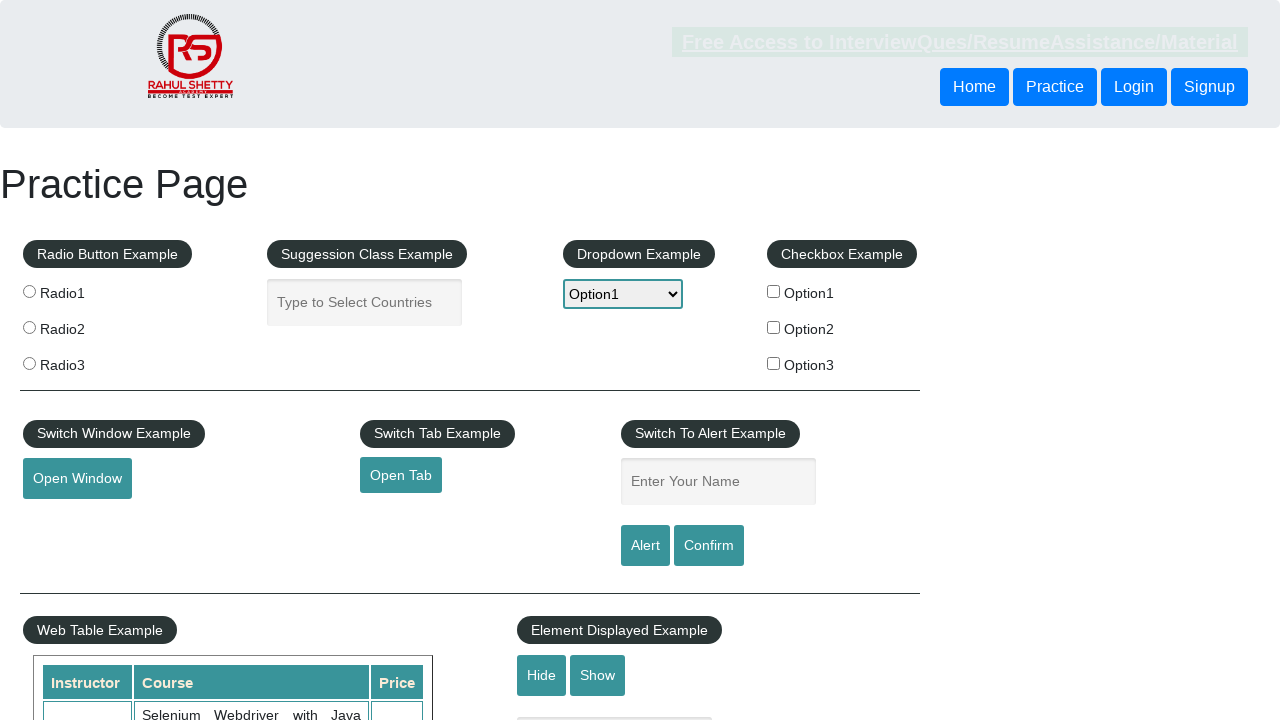